Tests that an item is removed if an empty string is entered during edit

Starting URL: https://demo.playwright.dev/todomvc

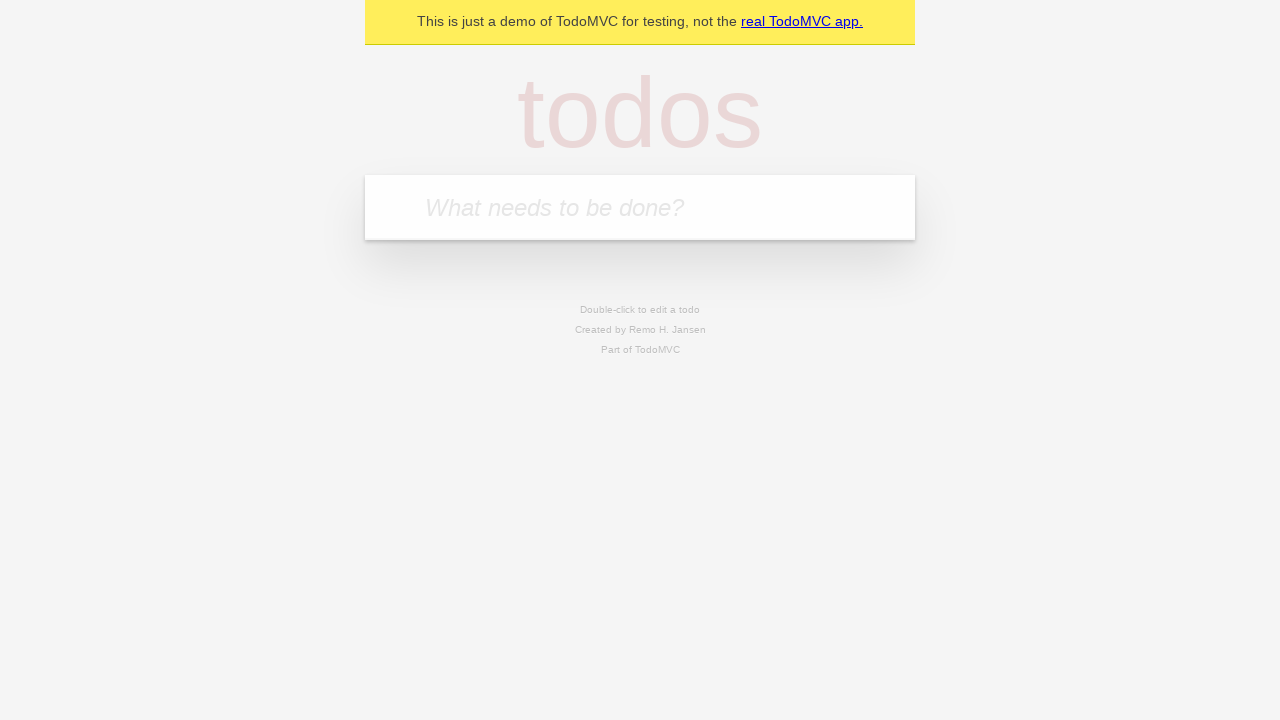

Filled todo input with 'buy some cheese' on internal:attr=[placeholder="What needs to be done?"i]
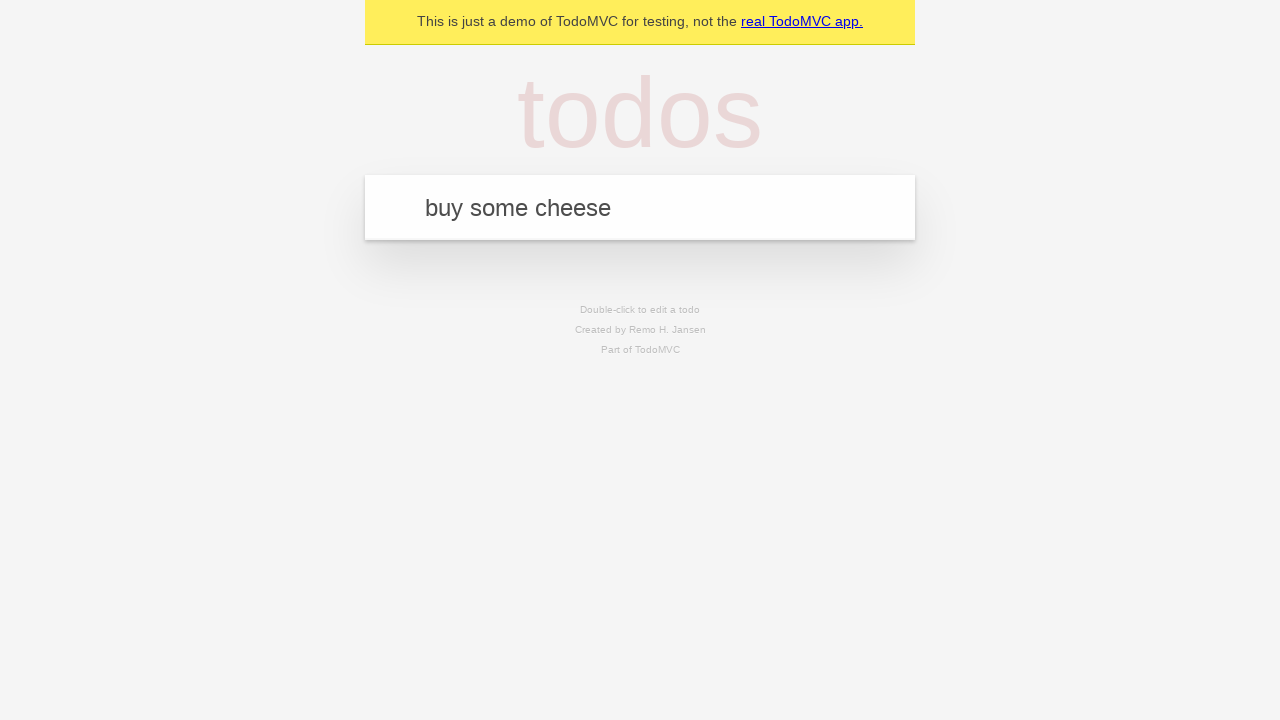

Pressed Enter to create todo 'buy some cheese' on internal:attr=[placeholder="What needs to be done?"i]
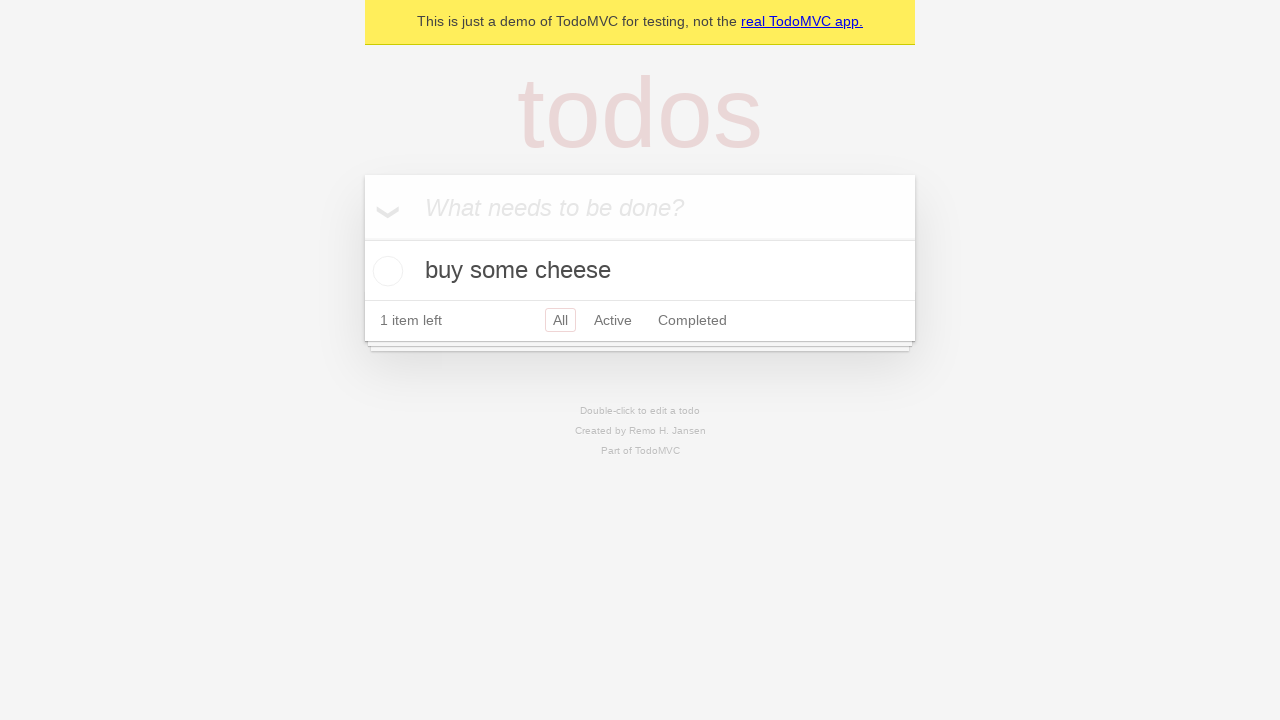

Filled todo input with 'feed the cat' on internal:attr=[placeholder="What needs to be done?"i]
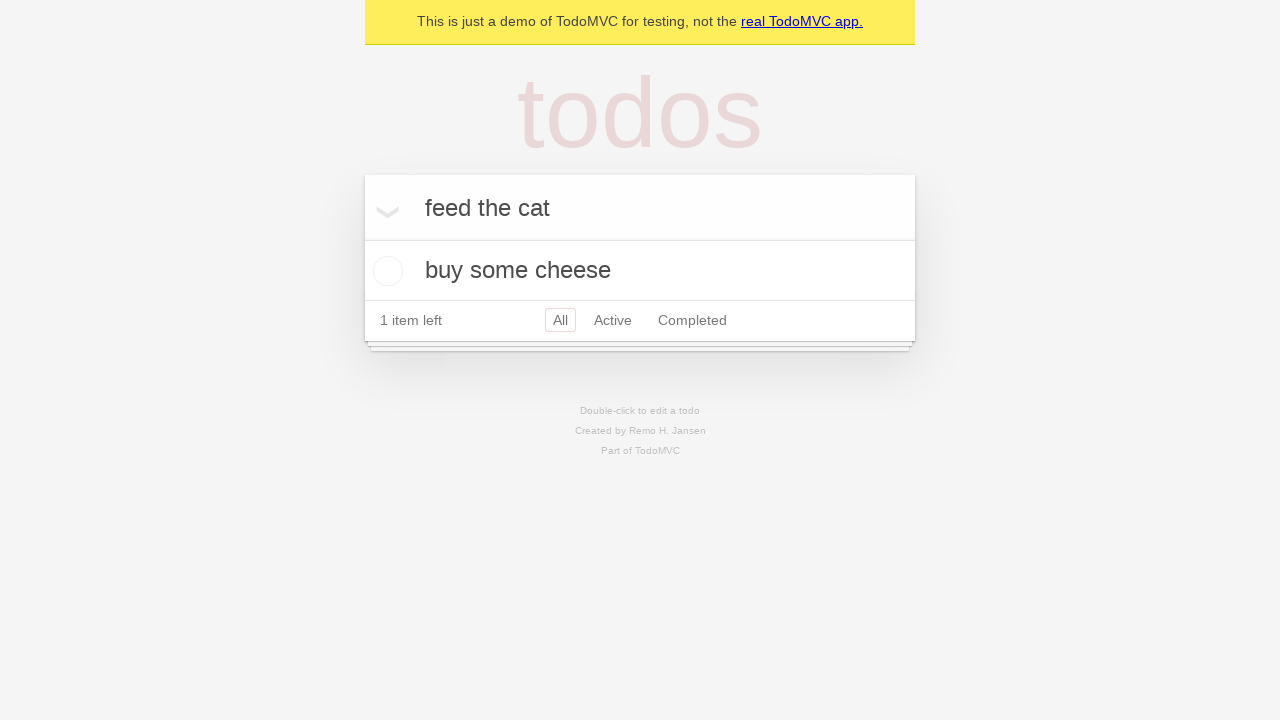

Pressed Enter to create todo 'feed the cat' on internal:attr=[placeholder="What needs to be done?"i]
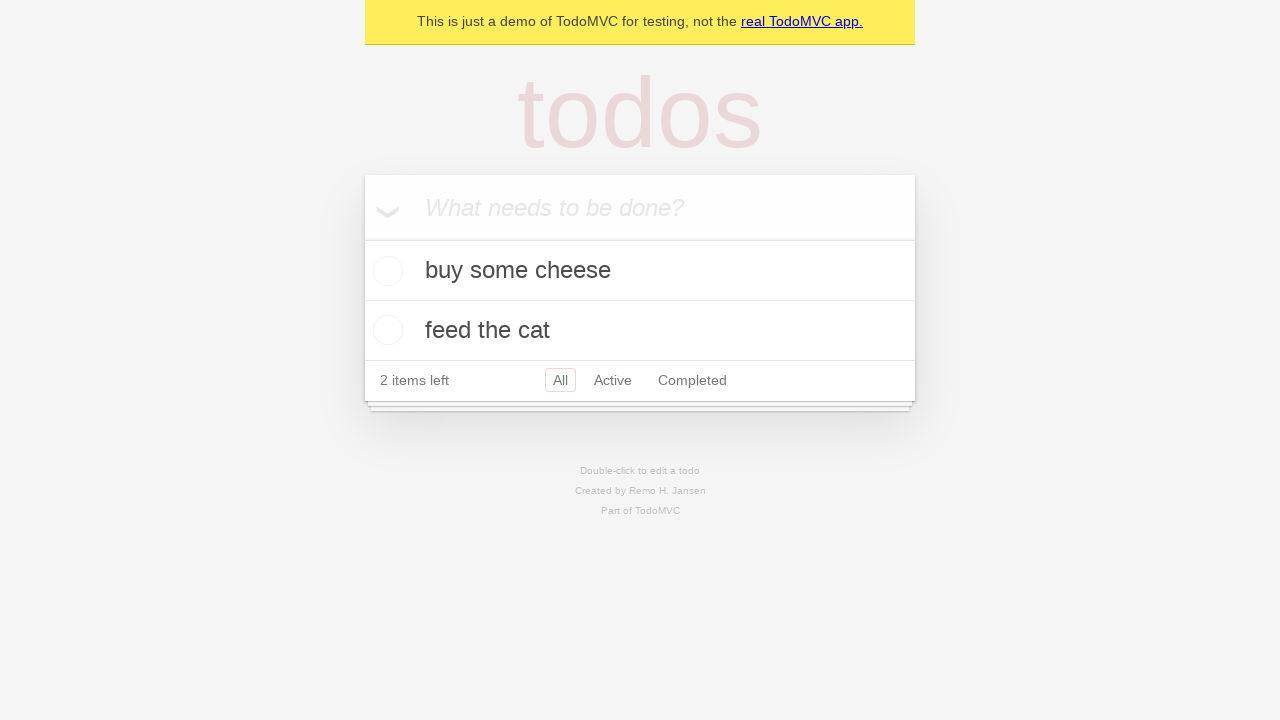

Filled todo input with 'book a doctors appointment' on internal:attr=[placeholder="What needs to be done?"i]
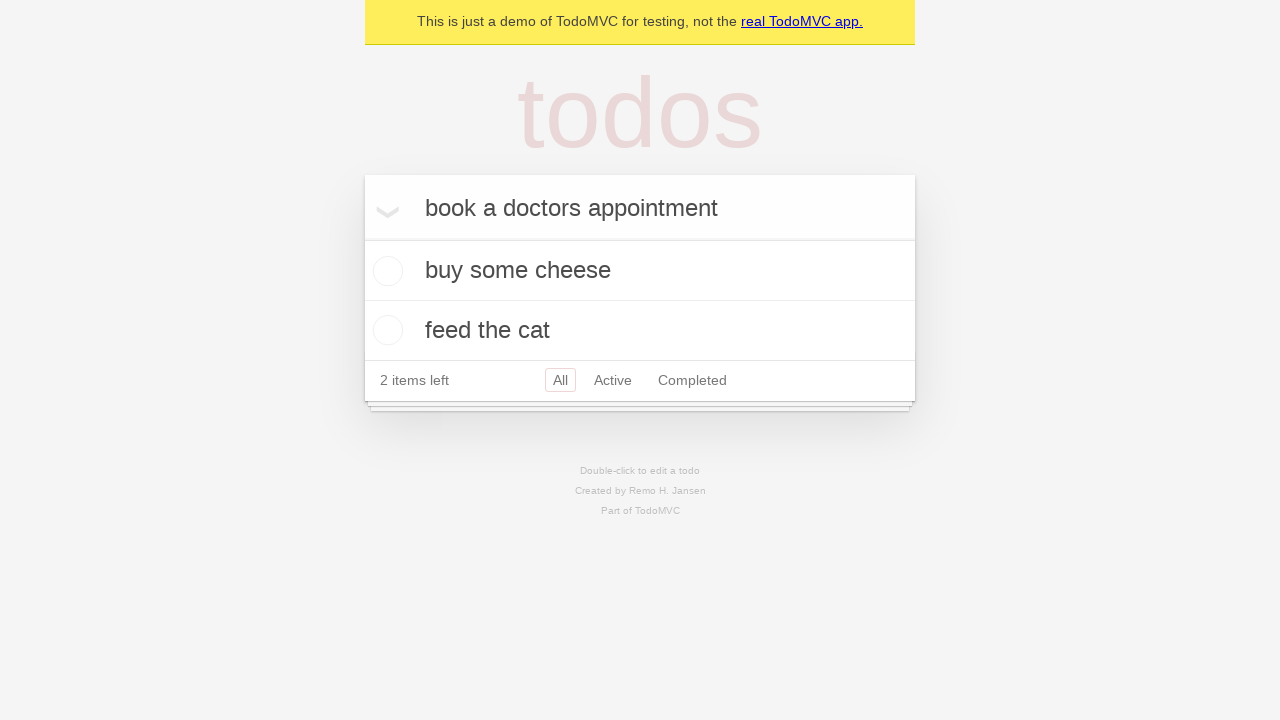

Pressed Enter to create todo 'book a doctors appointment' on internal:attr=[placeholder="What needs to be done?"i]
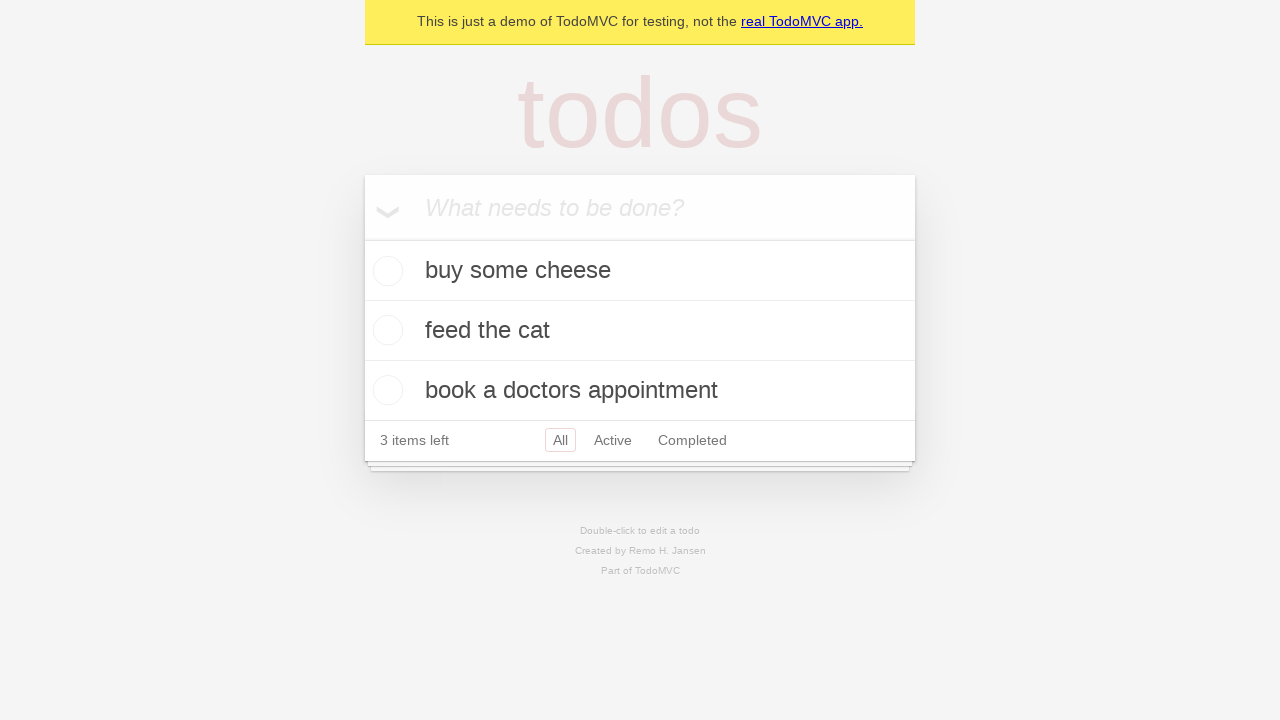

Double-clicked second todo item to enter edit mode at (640, 331) on internal:testid=[data-testid="todo-item"s] >> nth=1
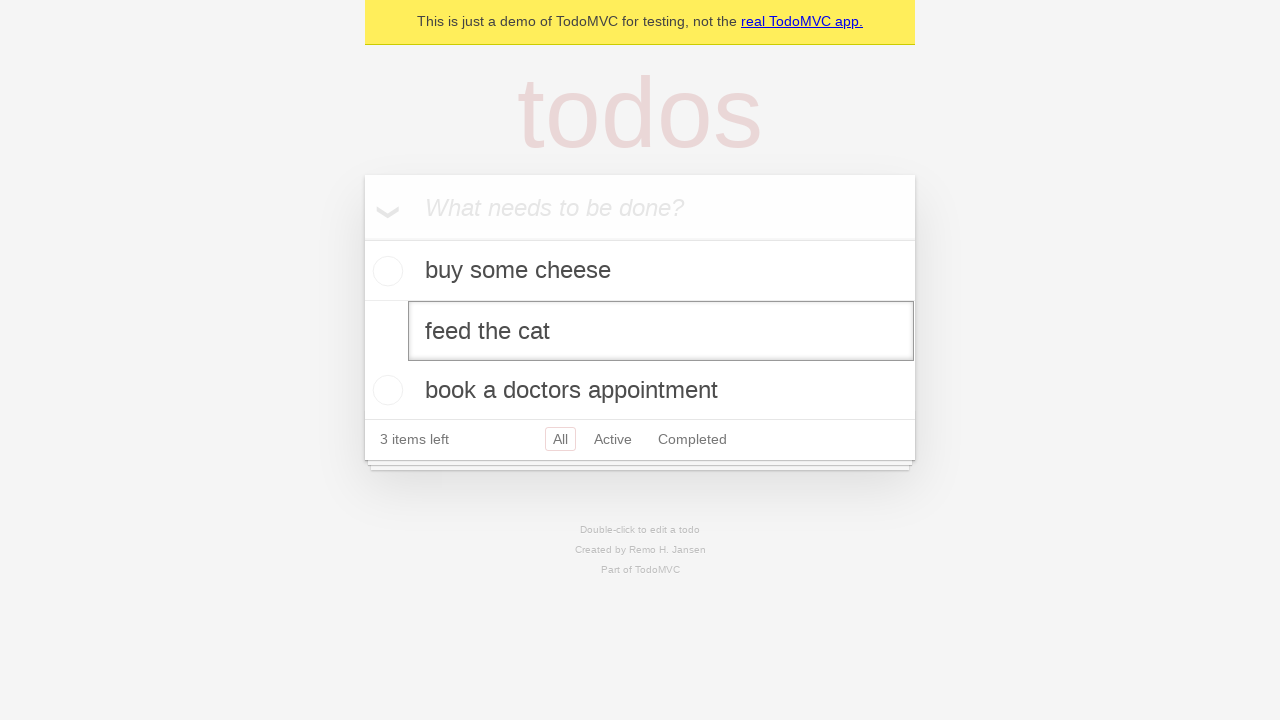

Cleared text from edit input field on internal:testid=[data-testid="todo-item"s] >> nth=1 >> internal:role=textbox[nam
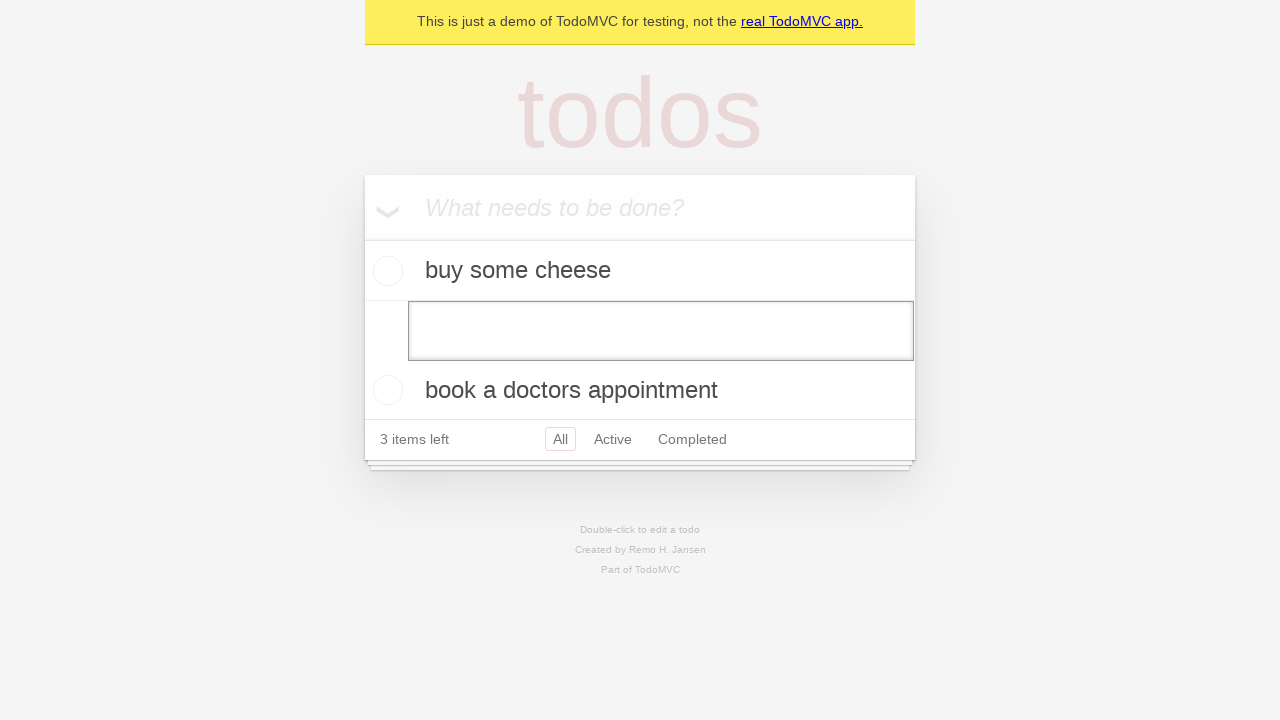

Pressed Enter with empty text to remove todo item on internal:testid=[data-testid="todo-item"s] >> nth=1 >> internal:role=textbox[nam
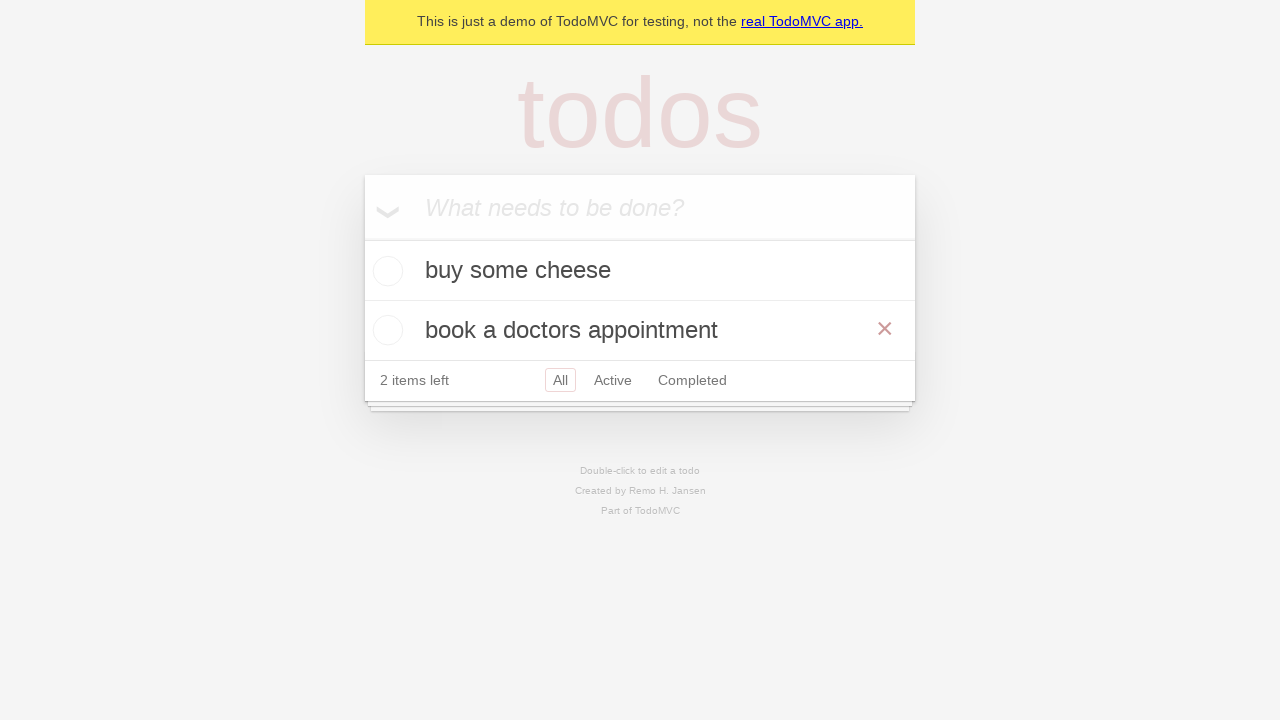

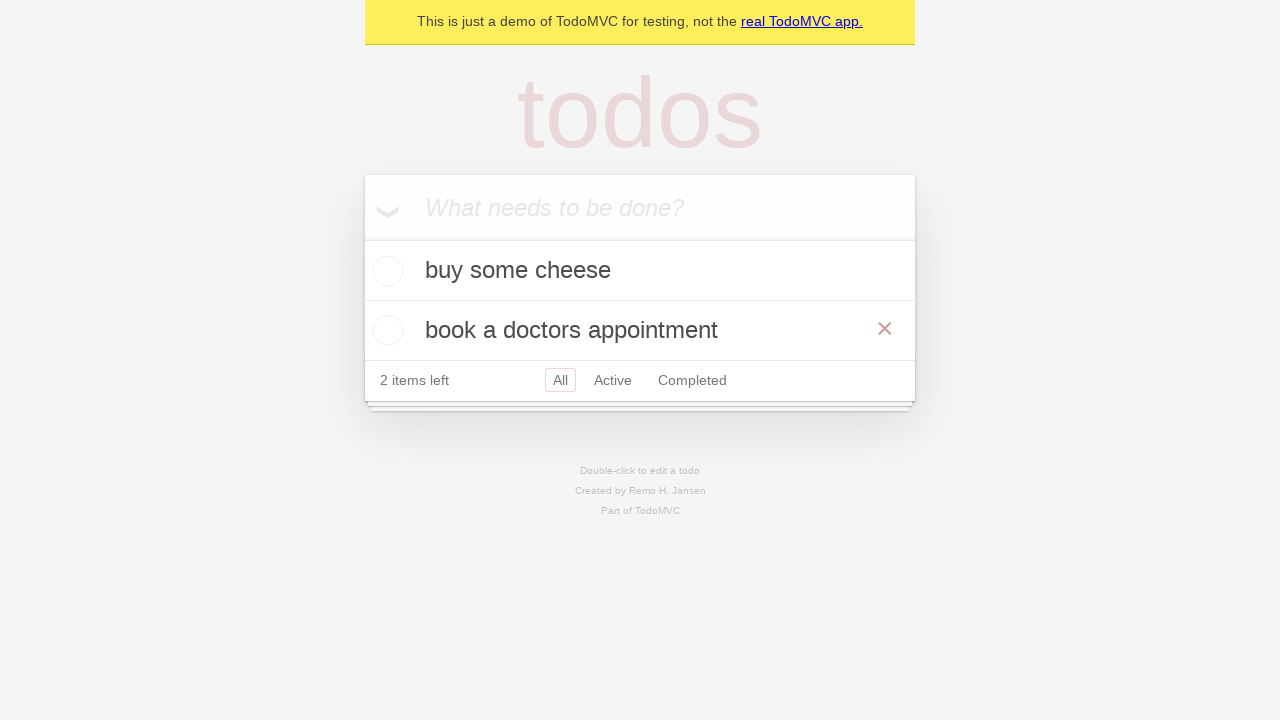